Tests tooltip functionality on the DemoQA tool-tips page by hovering over various elements (button, text field, and links) to trigger and verify tooltip displays.

Starting URL: https://demoqa.com/tool-tips

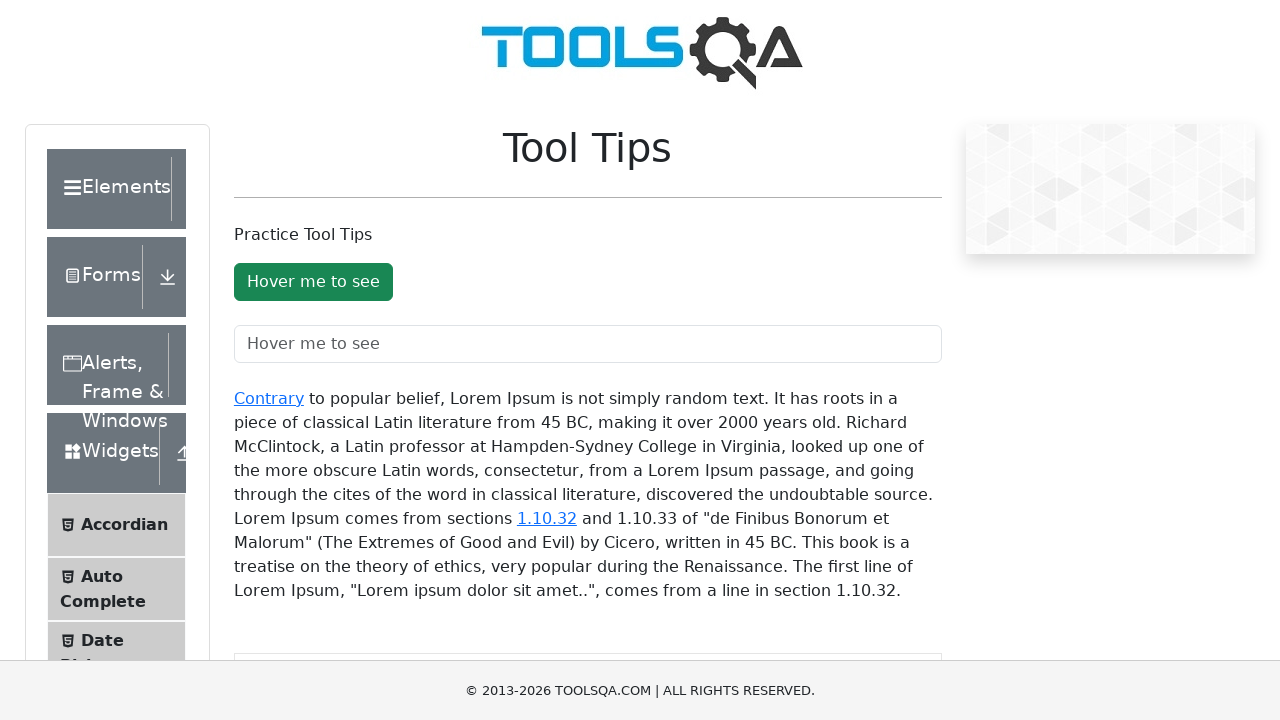

Hovered over 'Hover me to see' button at (313, 282) on #toolTipButton
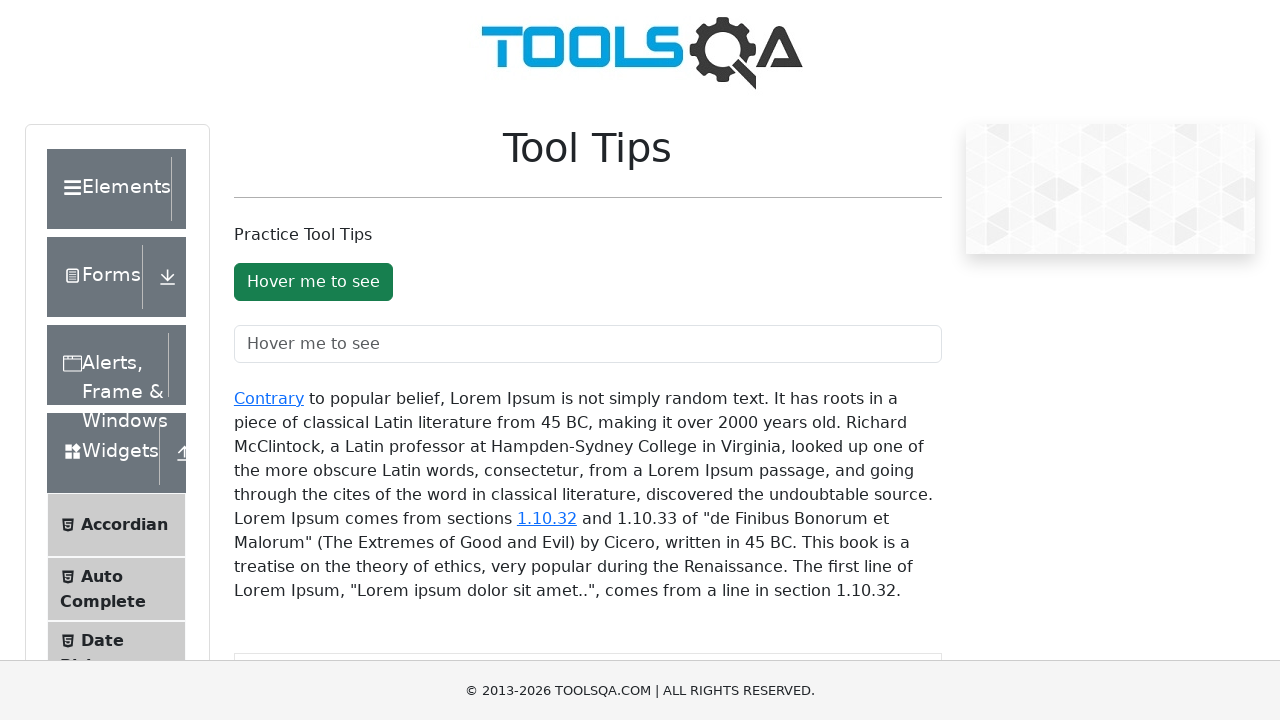

Tooltip appeared after hovering button
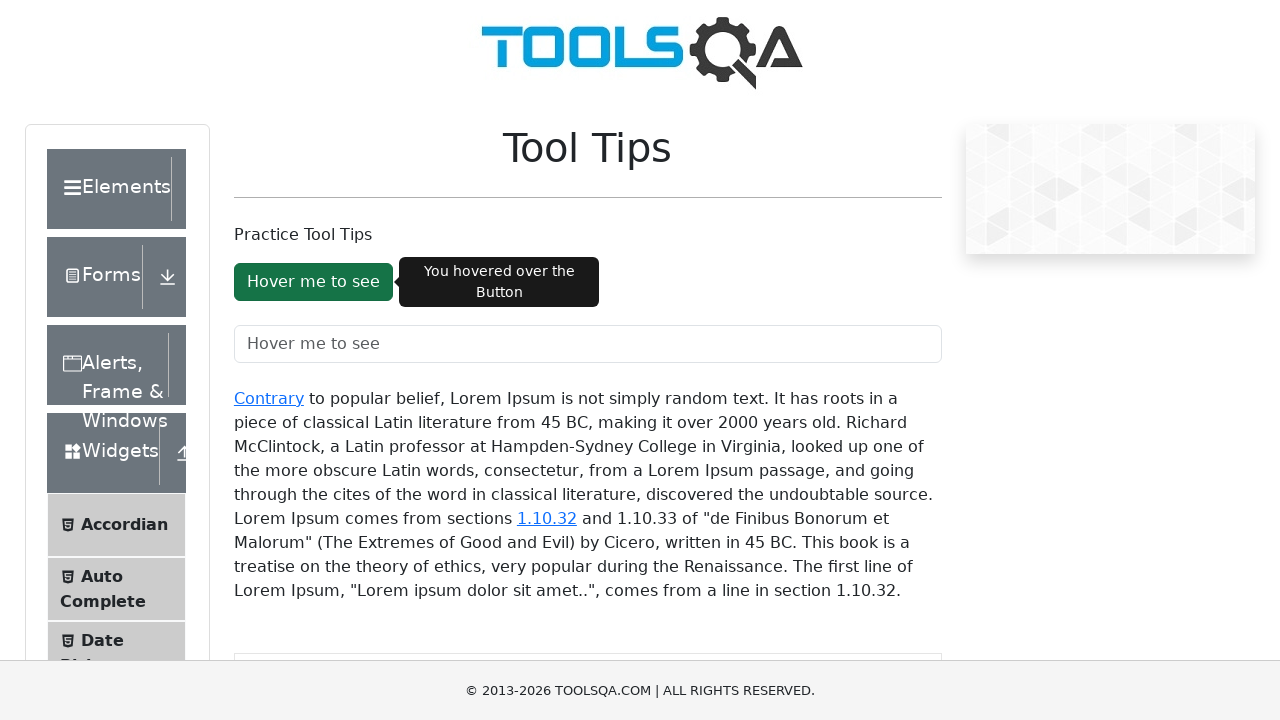

Hovered over text field at (588, 344) on #toolTipTextField
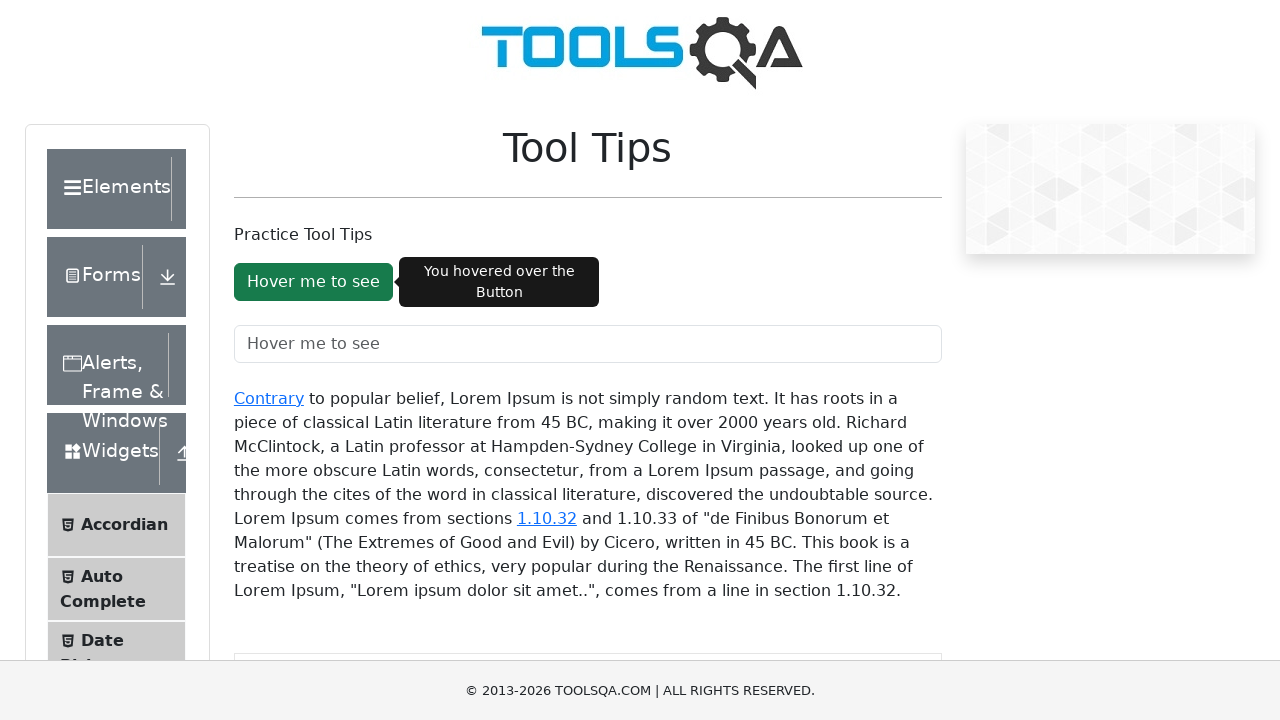

Tooltip appeared after hovering text field
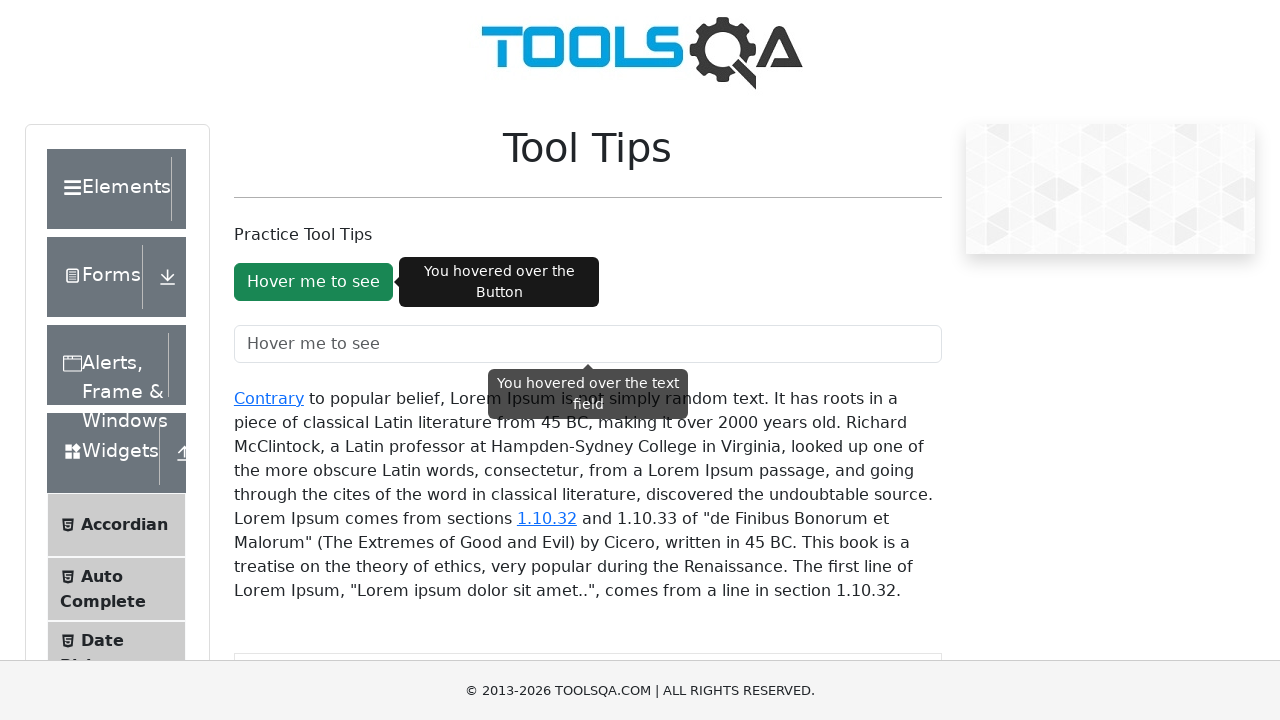

Hovered over 'Contrary' link at (269, 398) on a:has-text('Contrary')
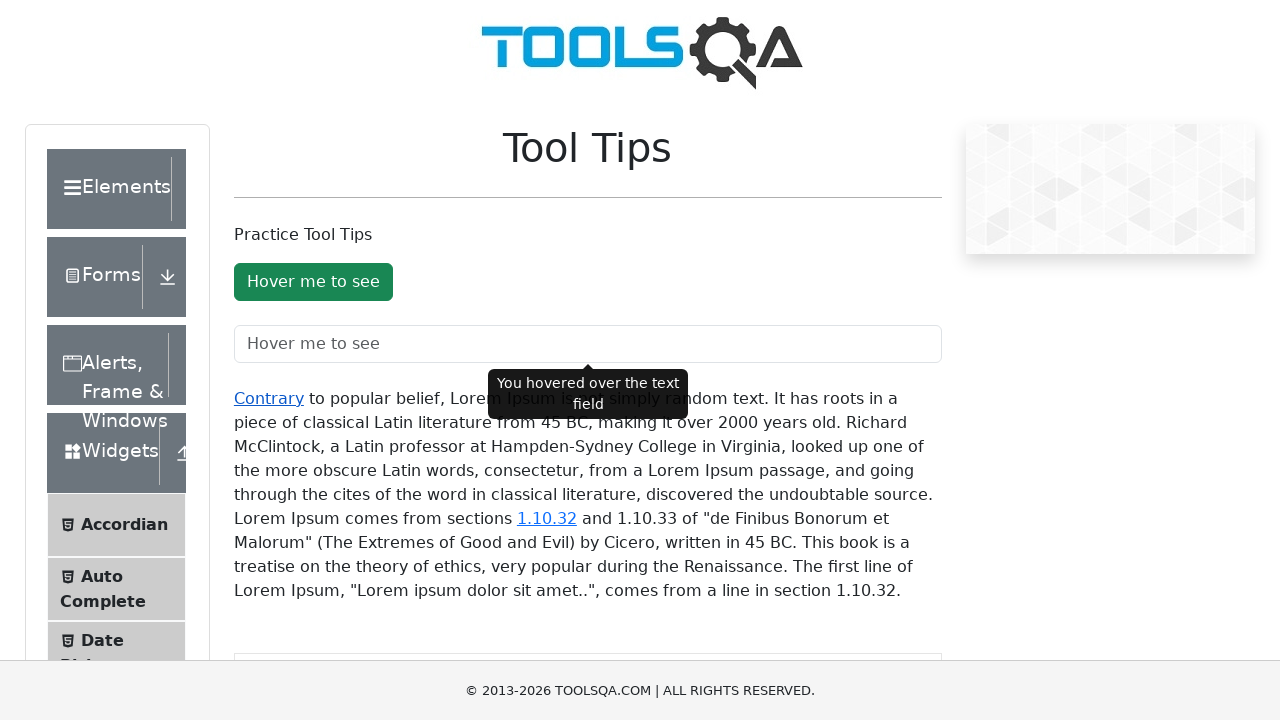

Tooltip appeared after hovering 'Contrary' link
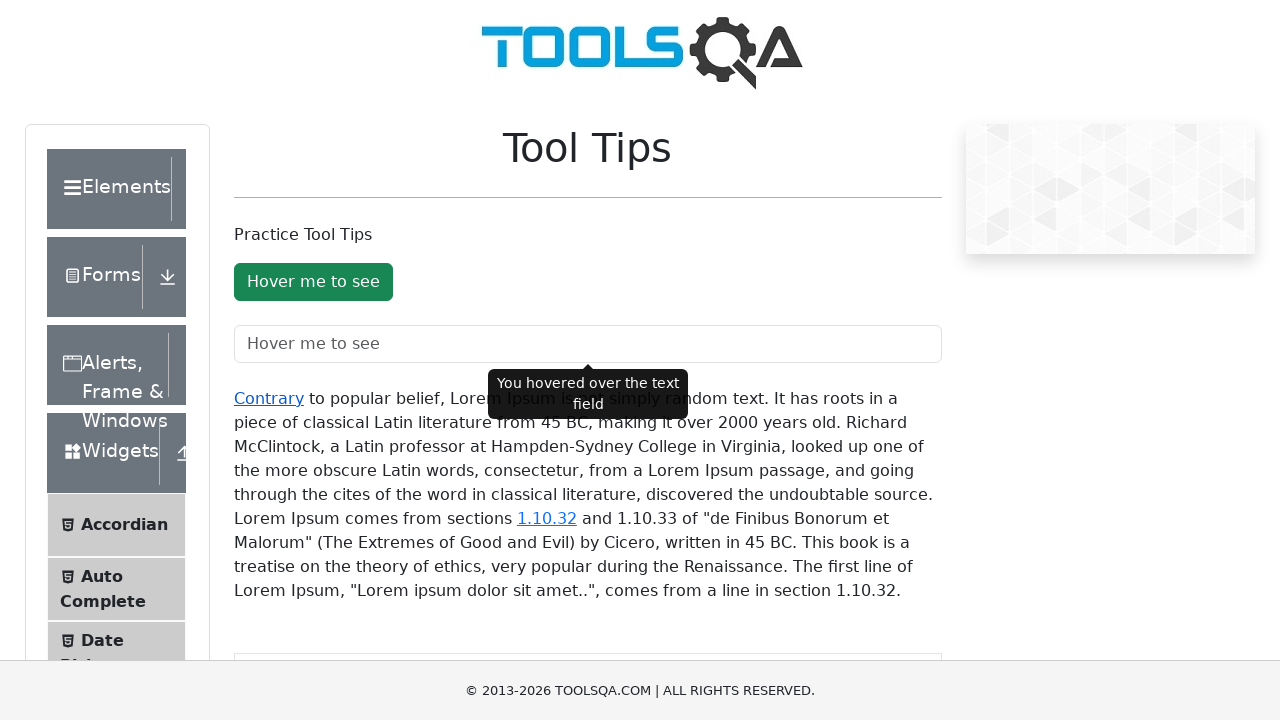

Hovered over '1.10.32' section link at (547, 518) on a:has-text('1.10.32')
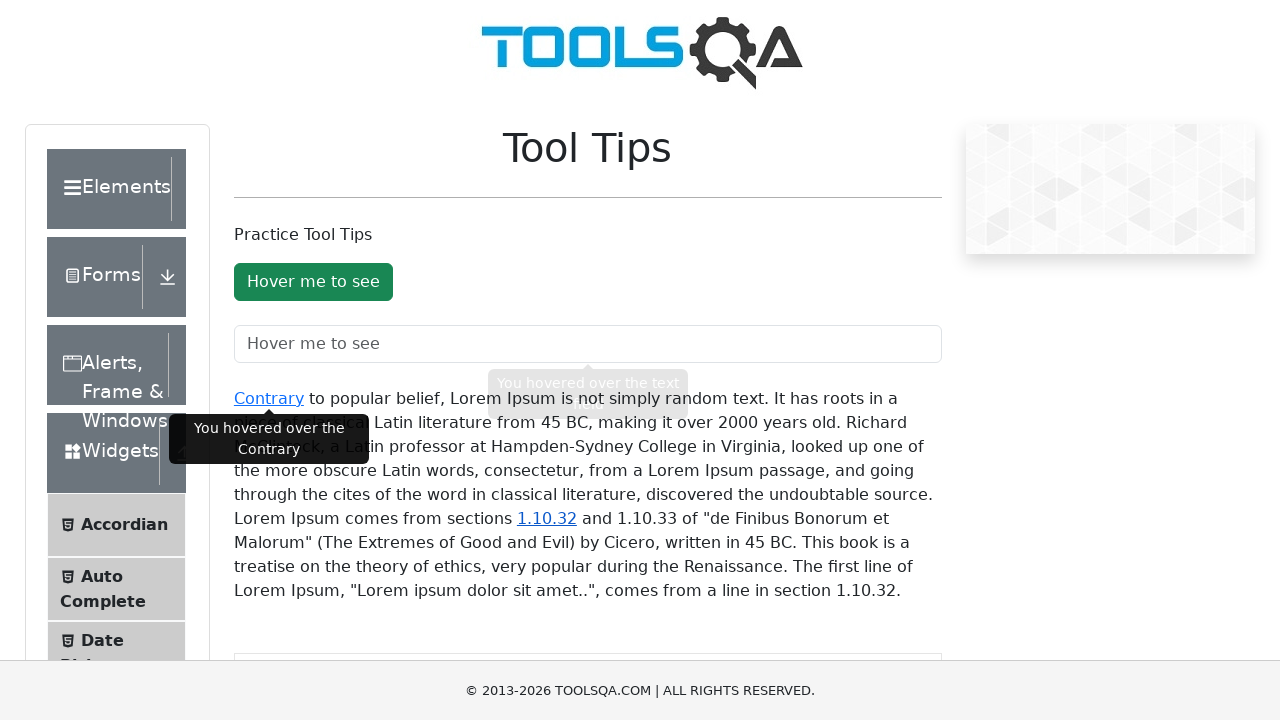

Tooltip appeared after hovering '1.10.32' link
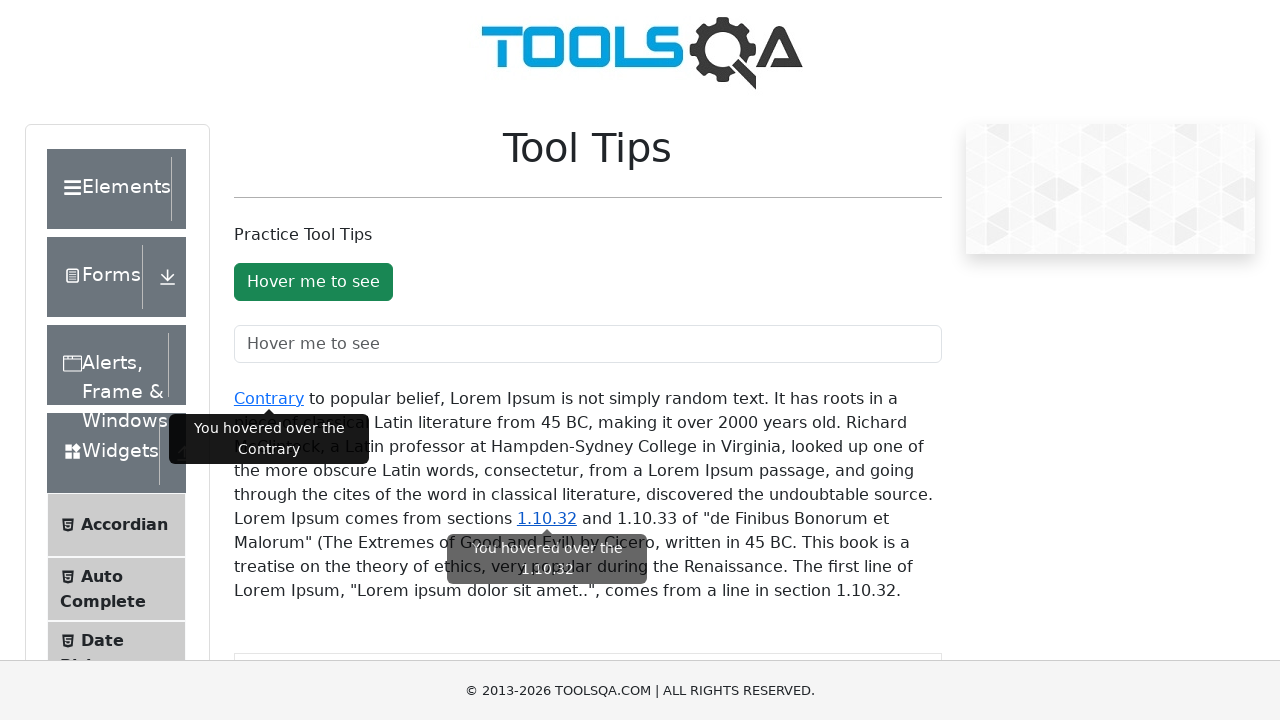

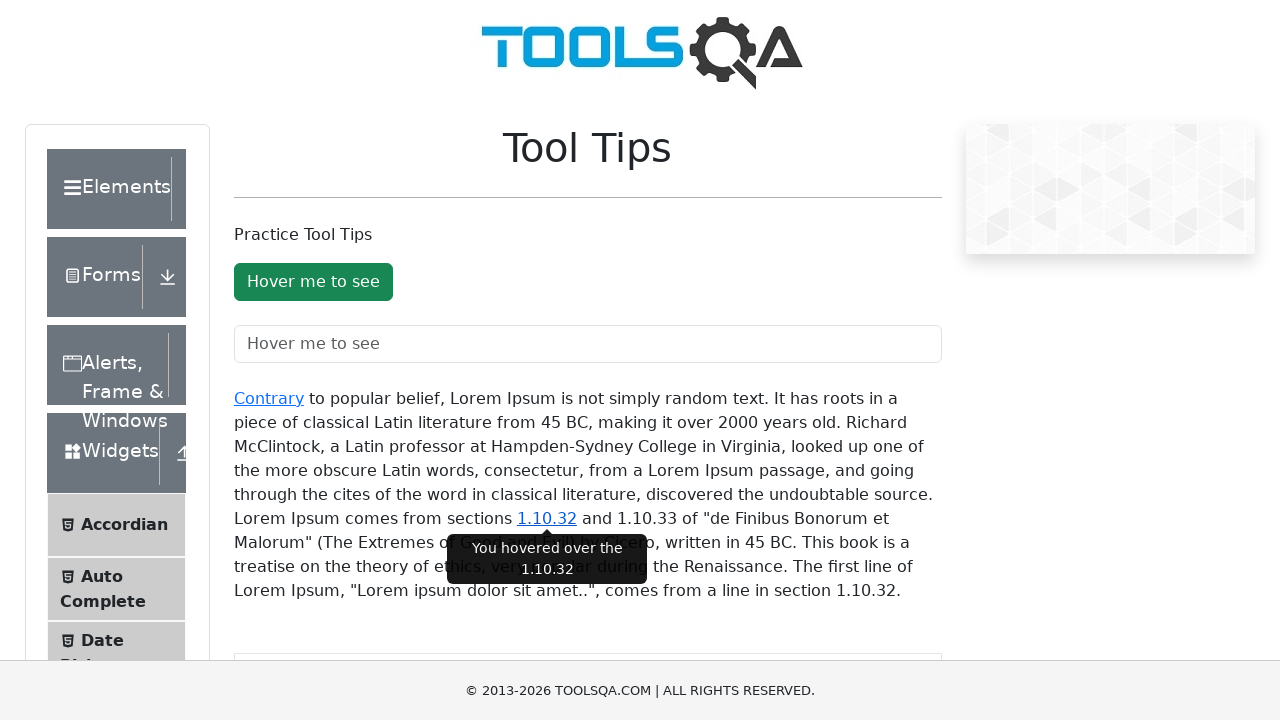